Tests double-click functionality on a button and verifies that a dialog appears after double-clicking

Starting URL: https://vip.ceshiren.com/#/ui_study/frame

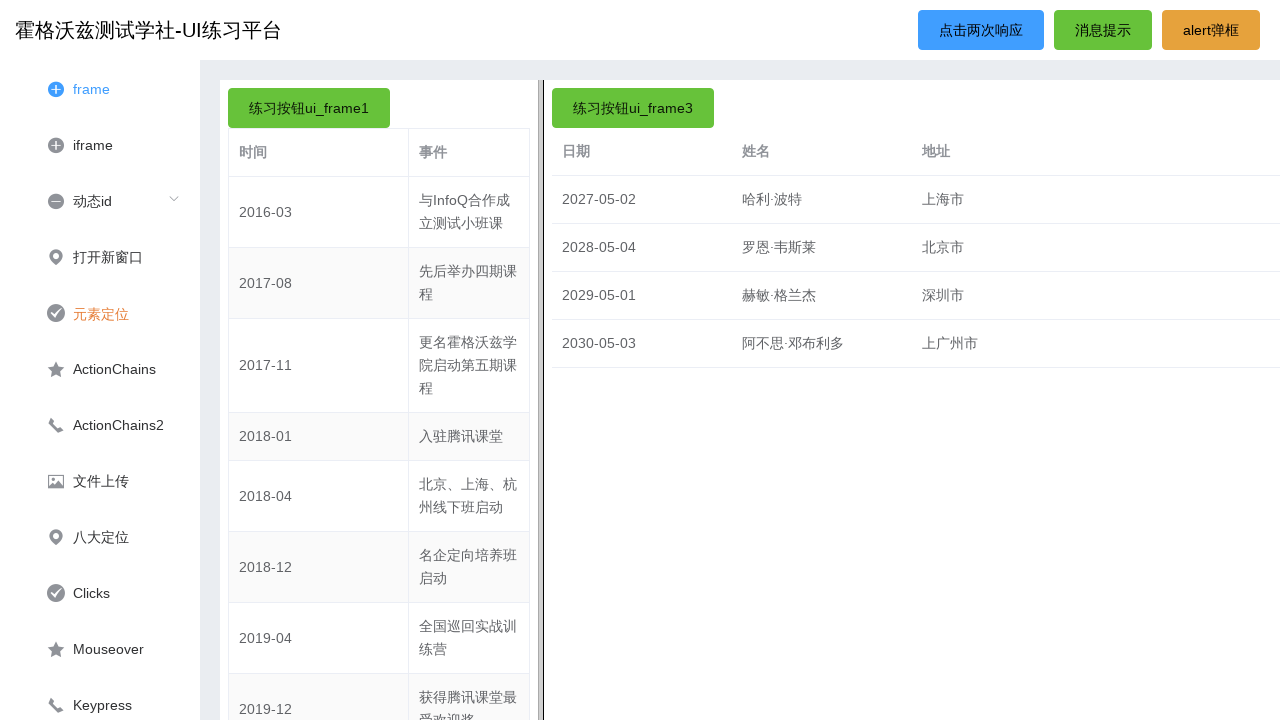

Double-clicked the primary button at (981, 30) on #primary_btn
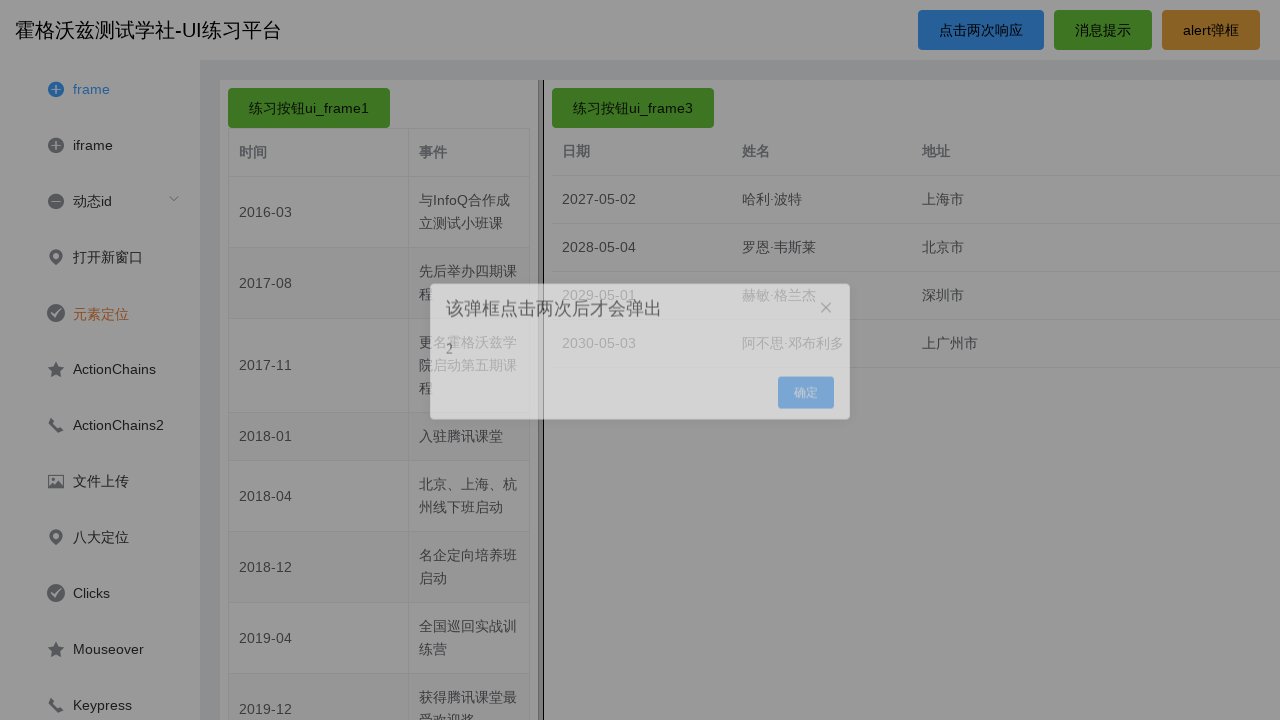

Dialog title element loaded
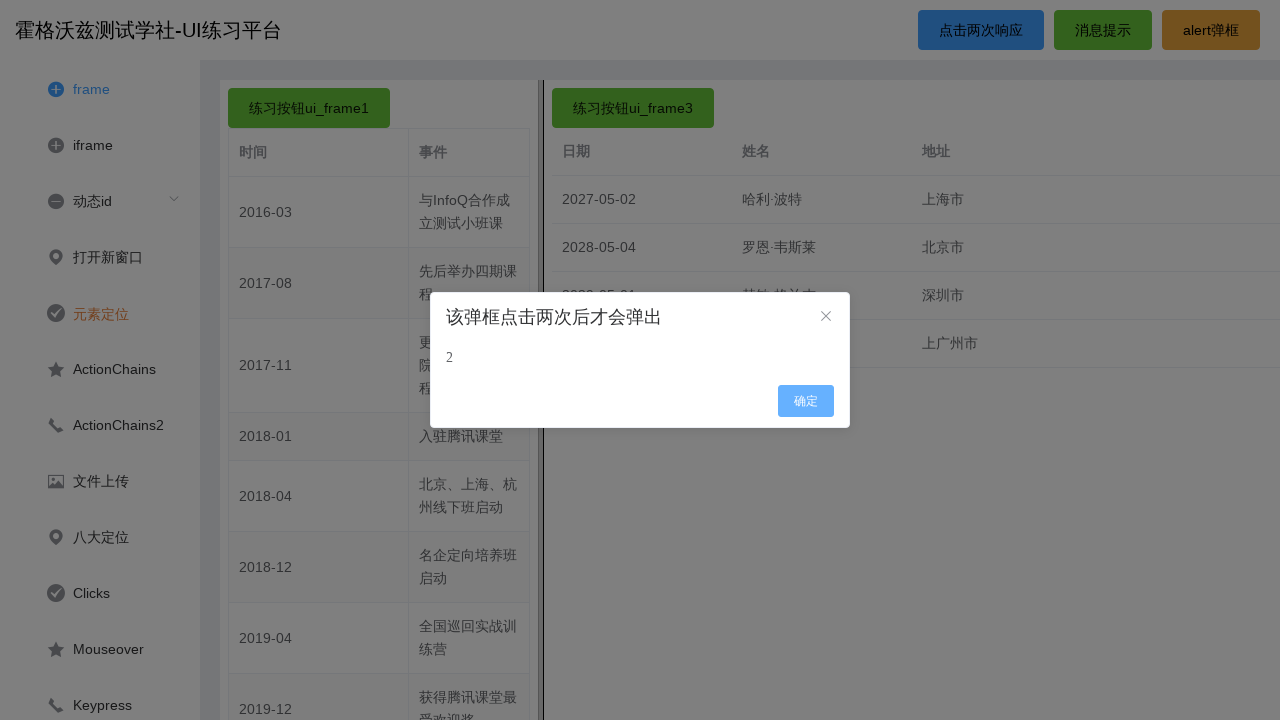

Verified dialog message contains expected text '该弹框点击两次后才会弹出'
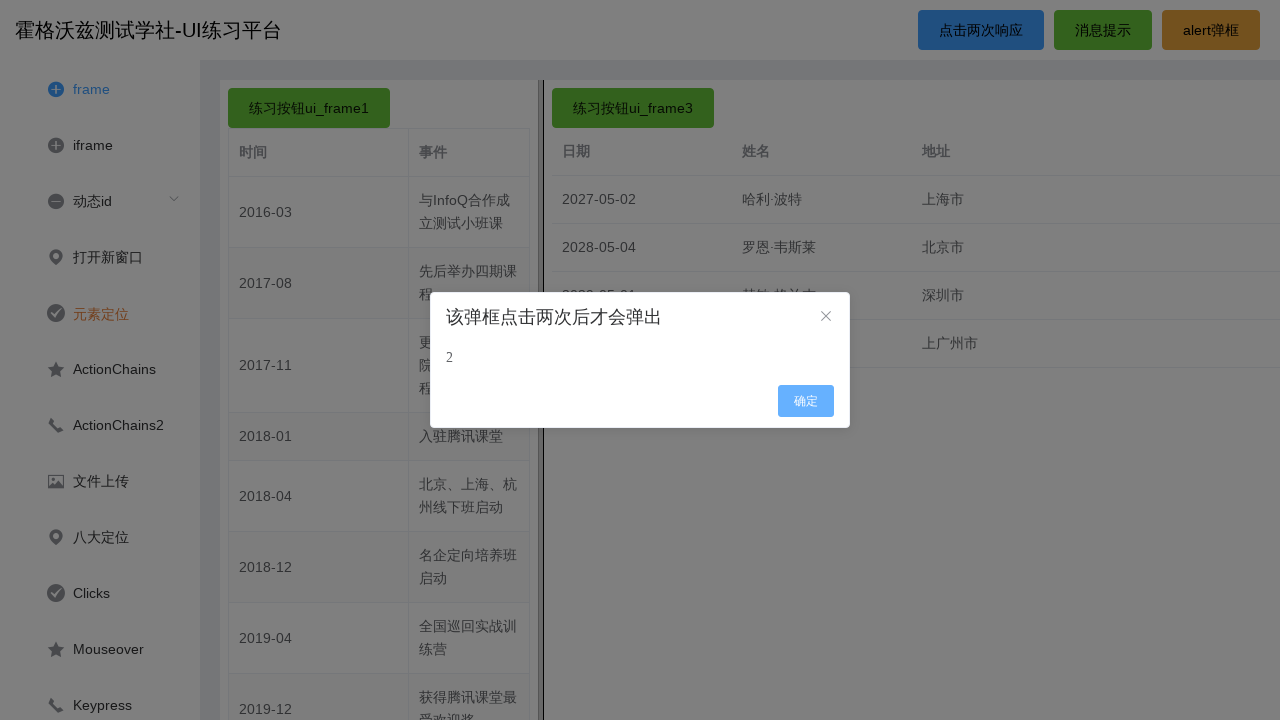

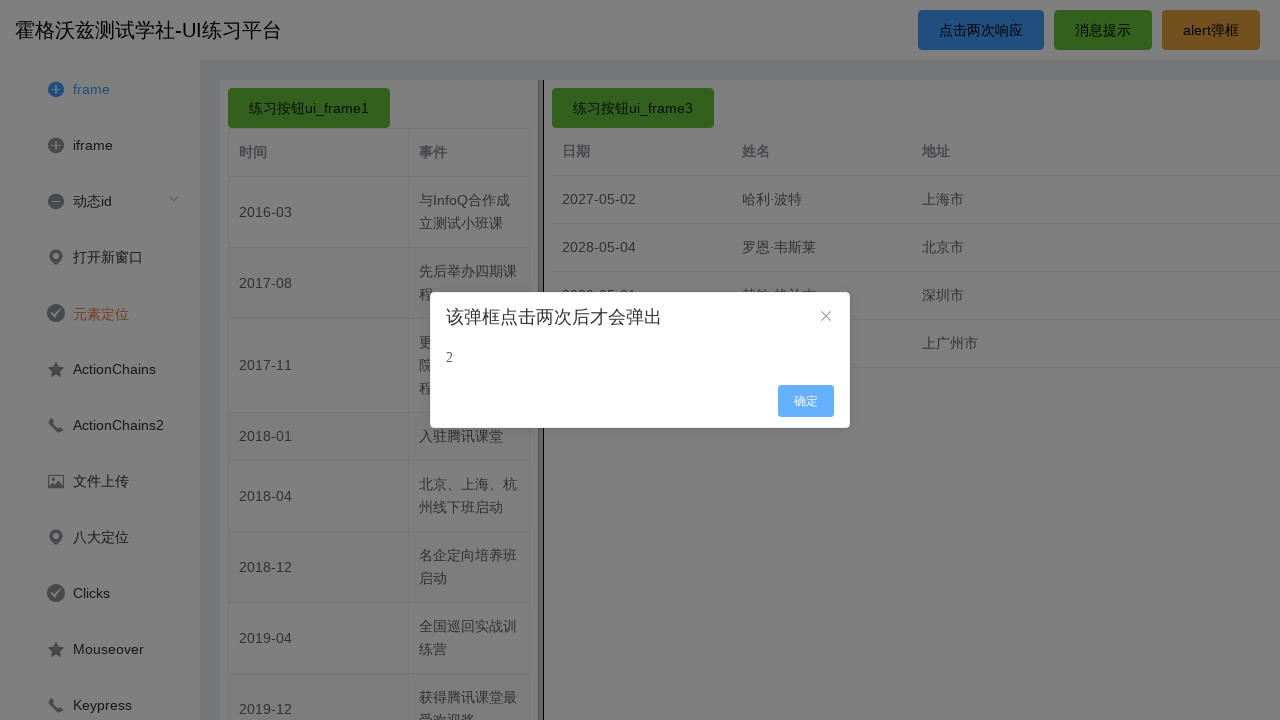